Tests enabling a disabled checkbox, checking it, and then disabling it again

Starting URL: https://testerstories.com/xyzzy/practice.html

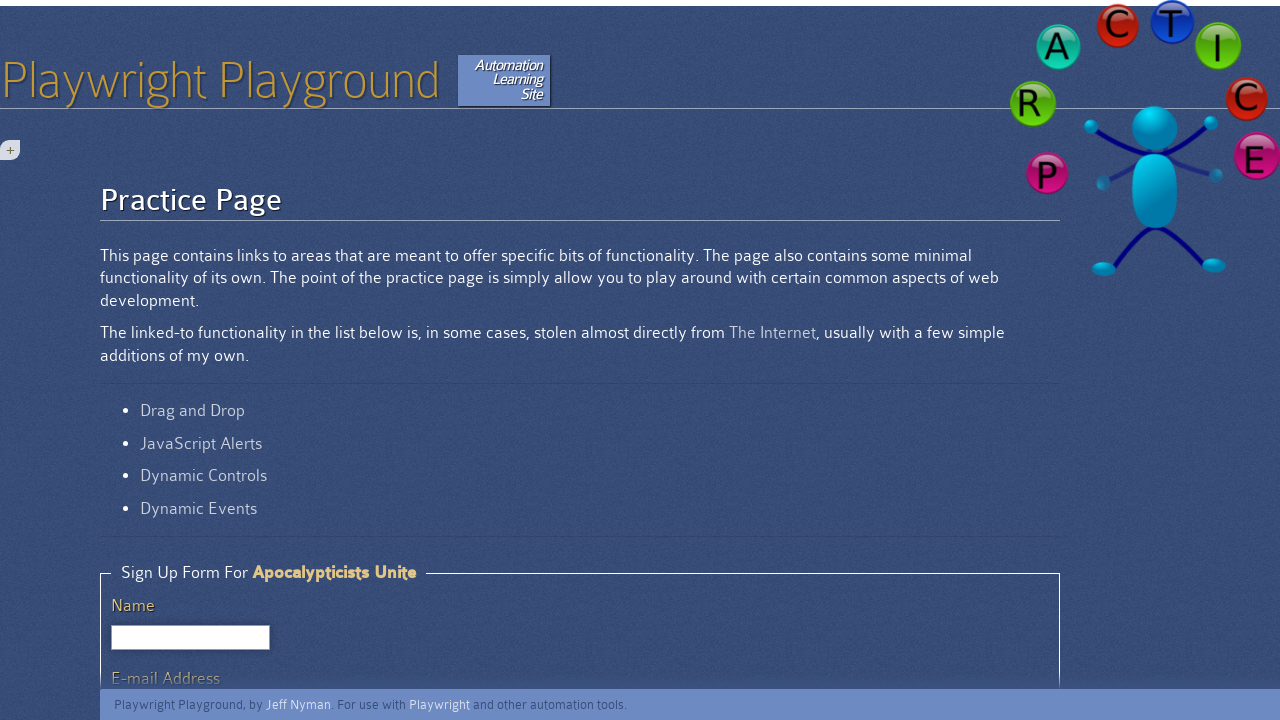

Navigated to practice page
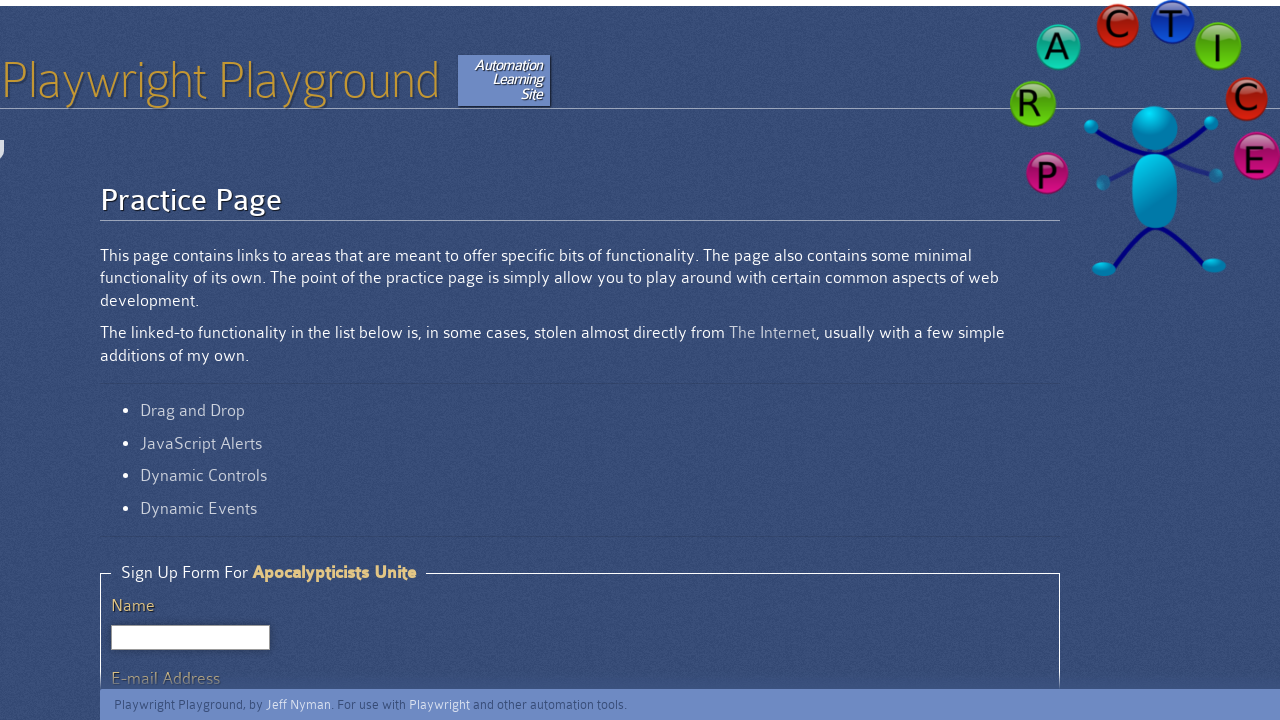

Checked 'Enable Disabled Choices' checkbox to enable disabled options at (148, 361) on internal:role=checkbox[name="Enable Disabled Choices"i]
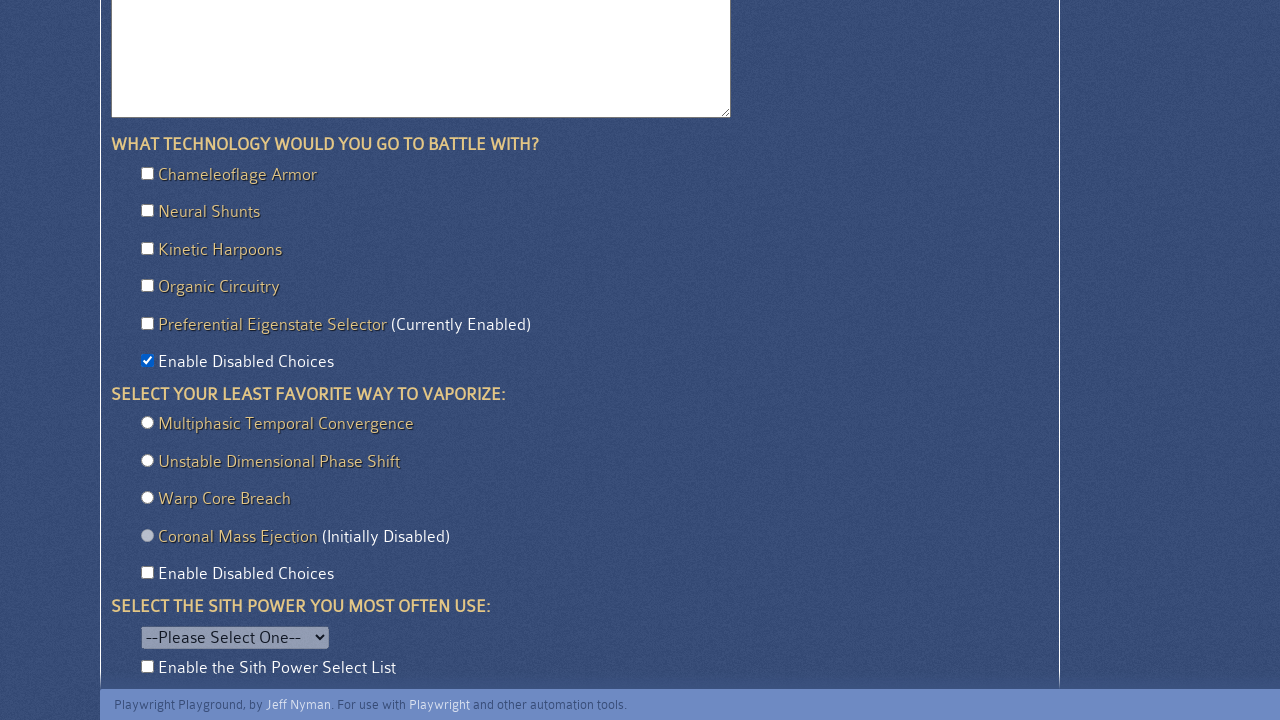

Checked 'Preferential Eigenstate' option which was previously disabled at (272, 325) on internal:text="Preferential Eigenstate"i
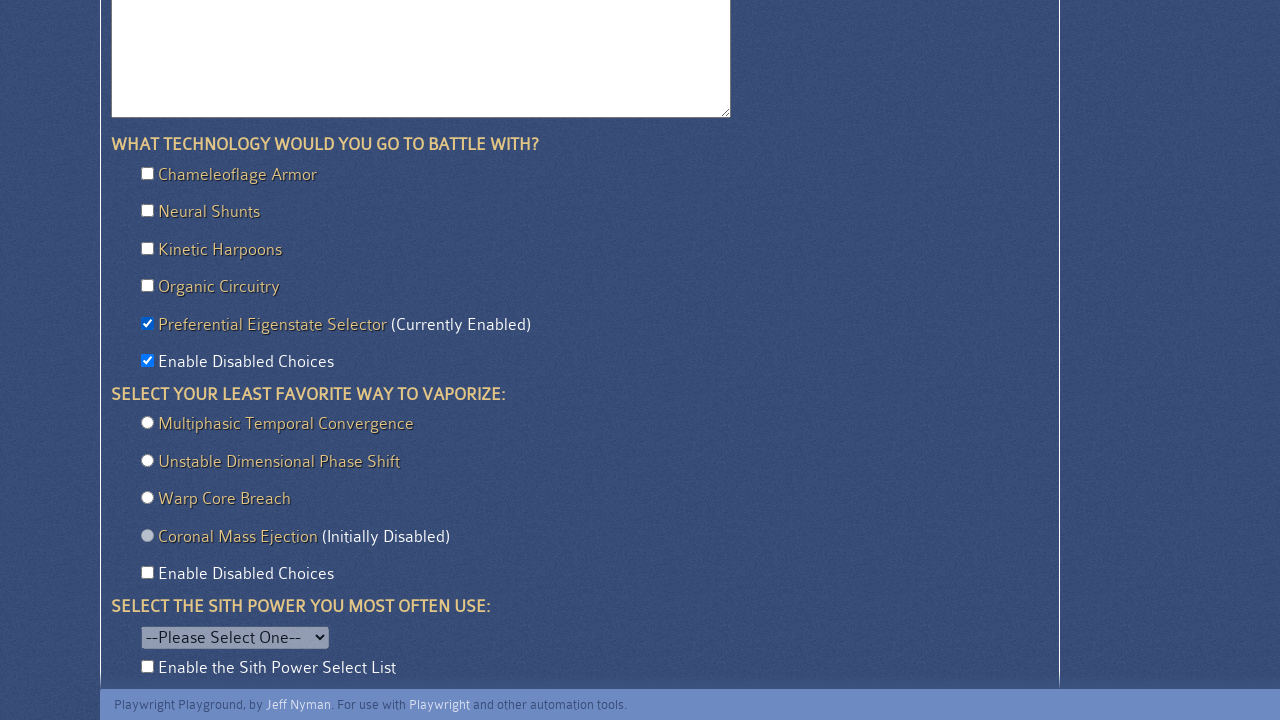

Unchecked 'Enable Disabled Choices' to disable options again at (148, 361) on internal:role=checkbox[name="Enable Disabled Choices"i]
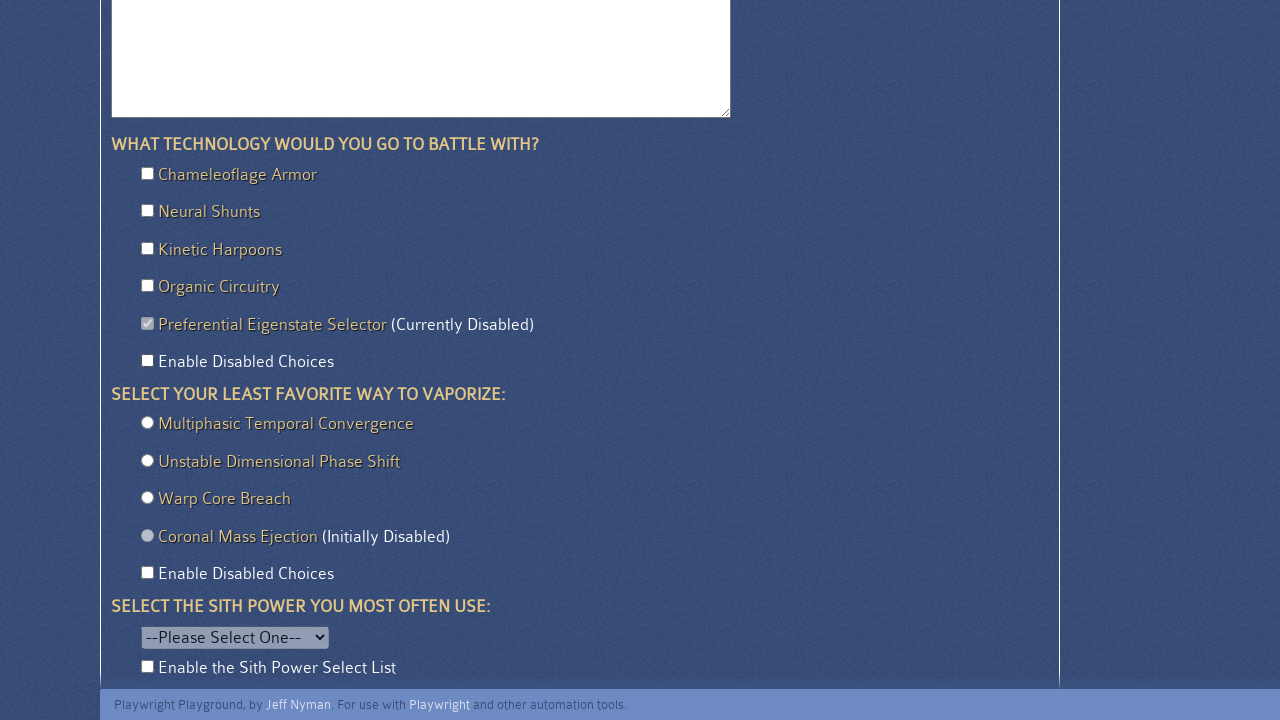

Verified that the option now displays '(Currently Disabled)' status
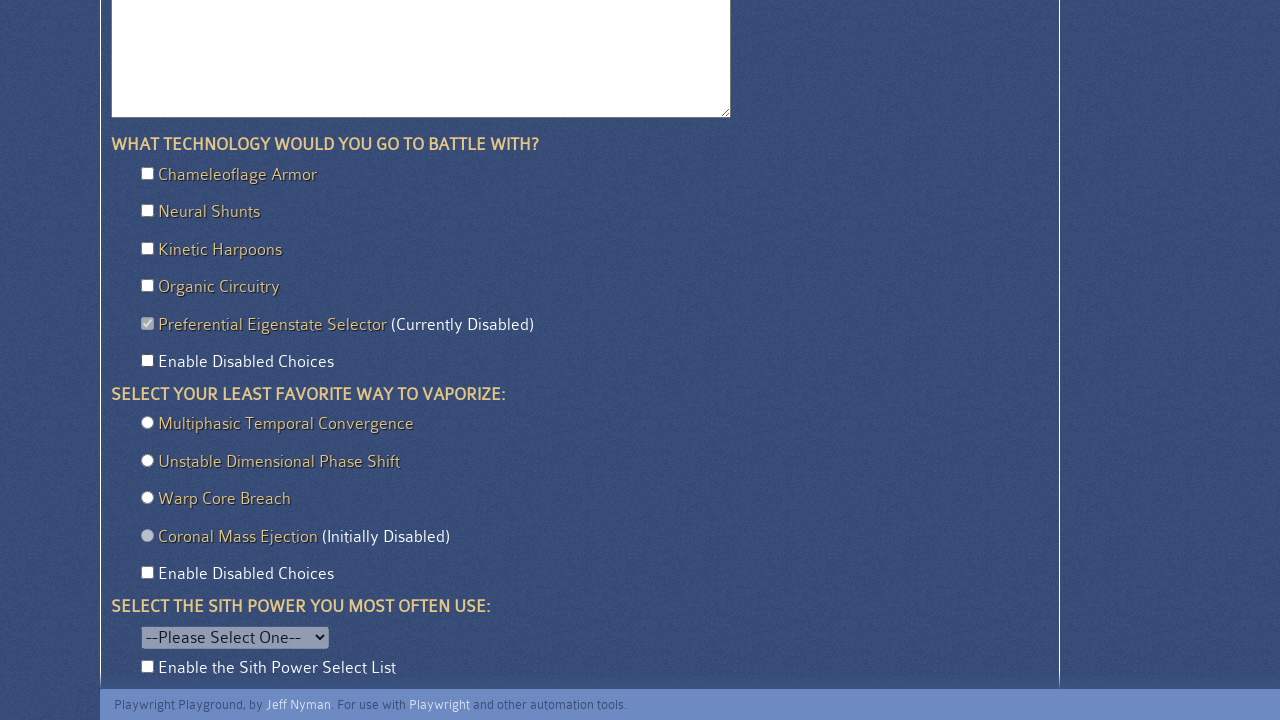

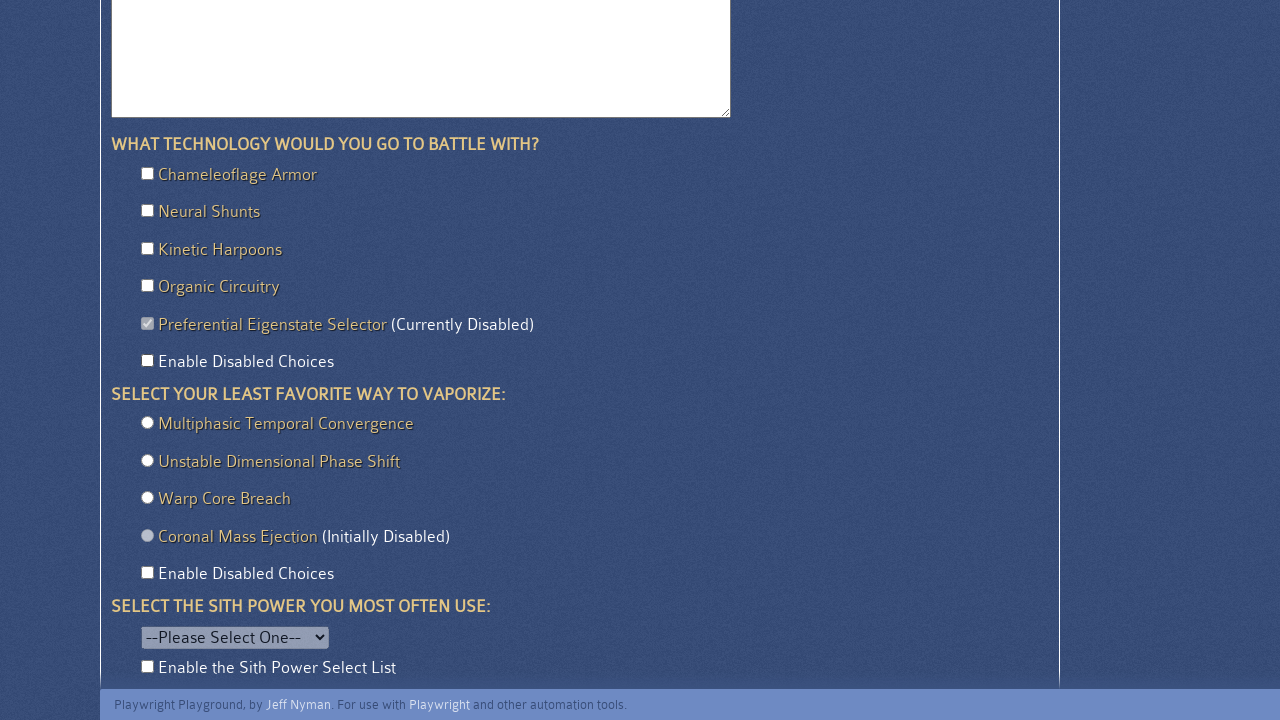